Tests editing a todo item by double-clicking, changing the text, and pressing Enter

Starting URL: https://demo.playwright.dev/todomvc

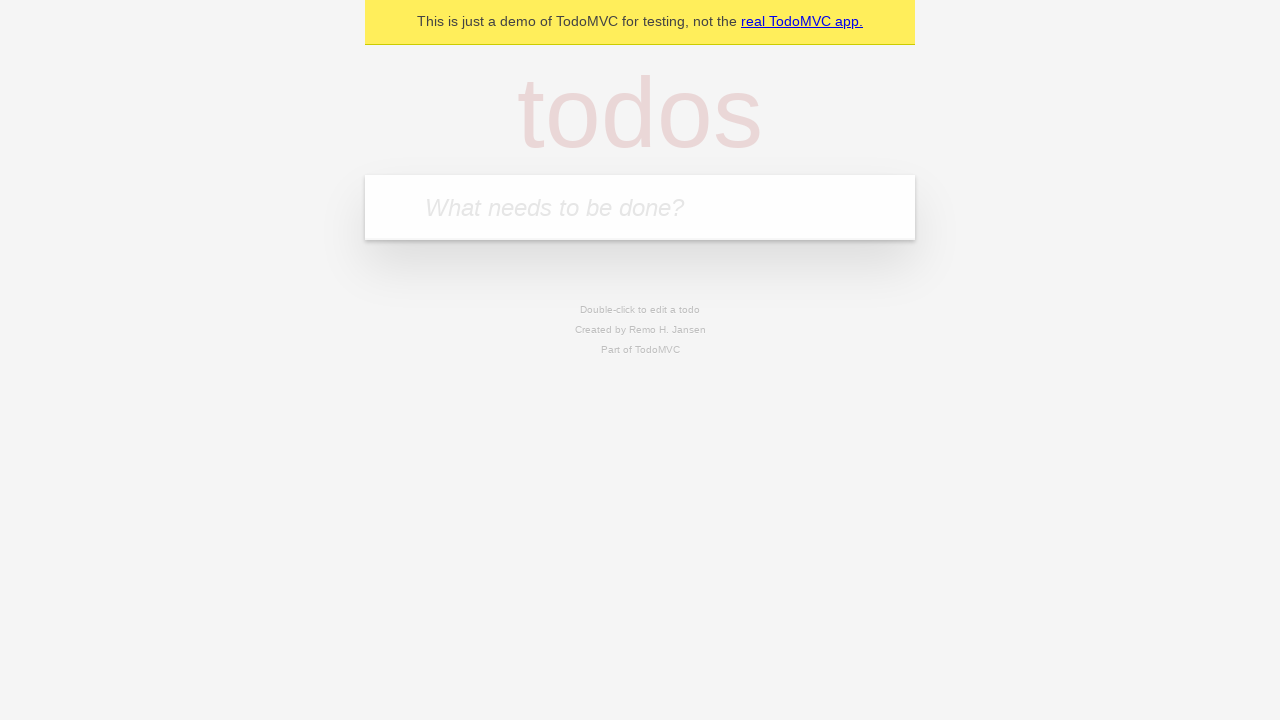

Filled todo input field with 'buy some cheese' on internal:attr=[placeholder="What needs to be done?"i]
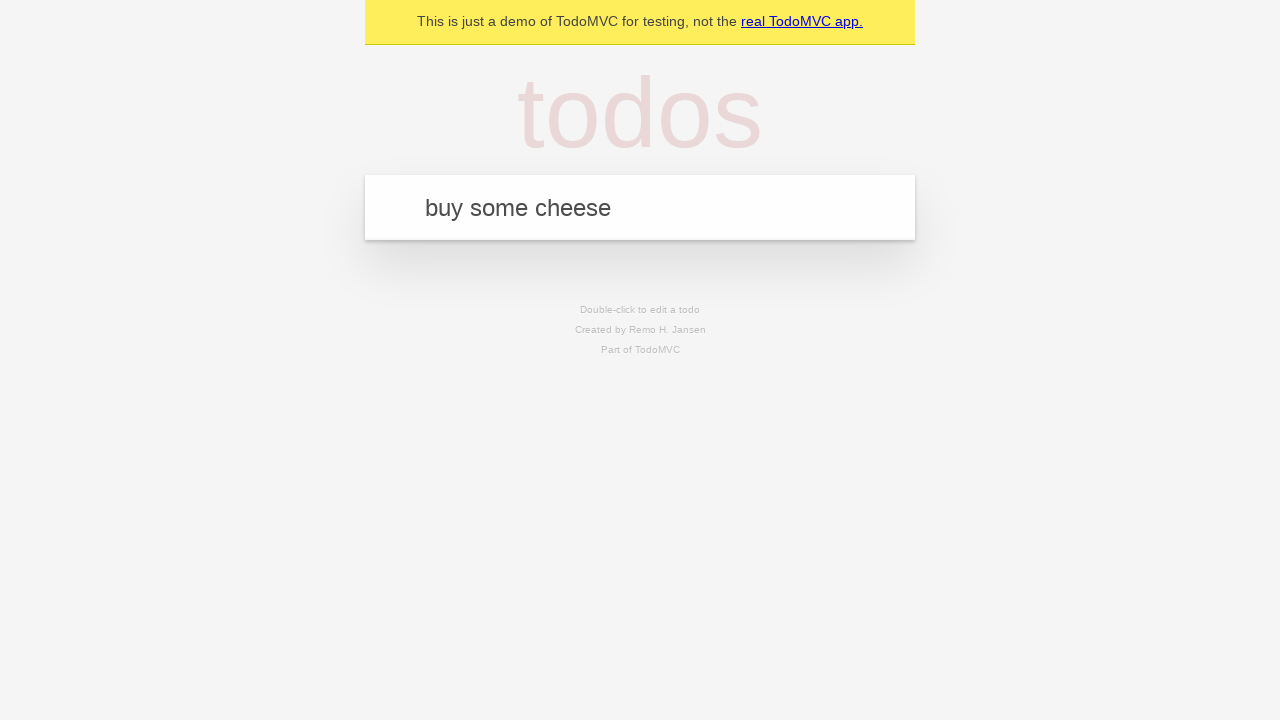

Pressed Enter to create todo 'buy some cheese' on internal:attr=[placeholder="What needs to be done?"i]
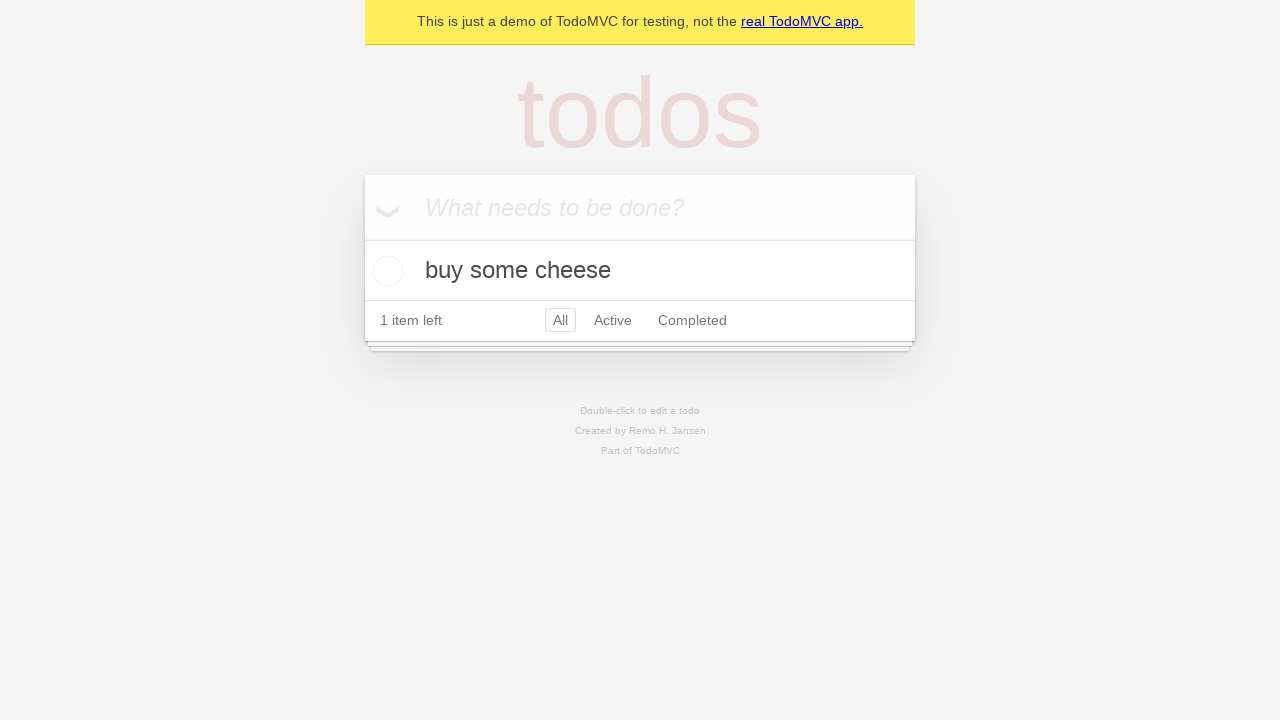

Filled todo input field with 'feed the cat' on internal:attr=[placeholder="What needs to be done?"i]
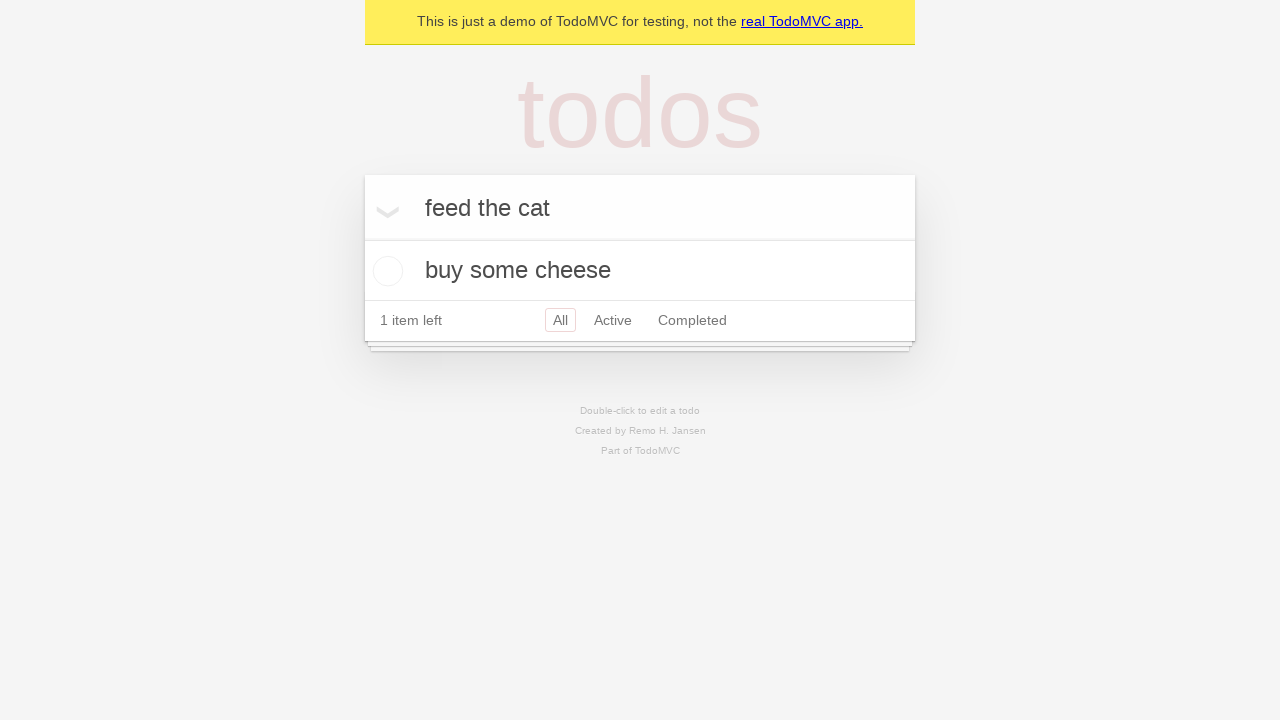

Pressed Enter to create todo 'feed the cat' on internal:attr=[placeholder="What needs to be done?"i]
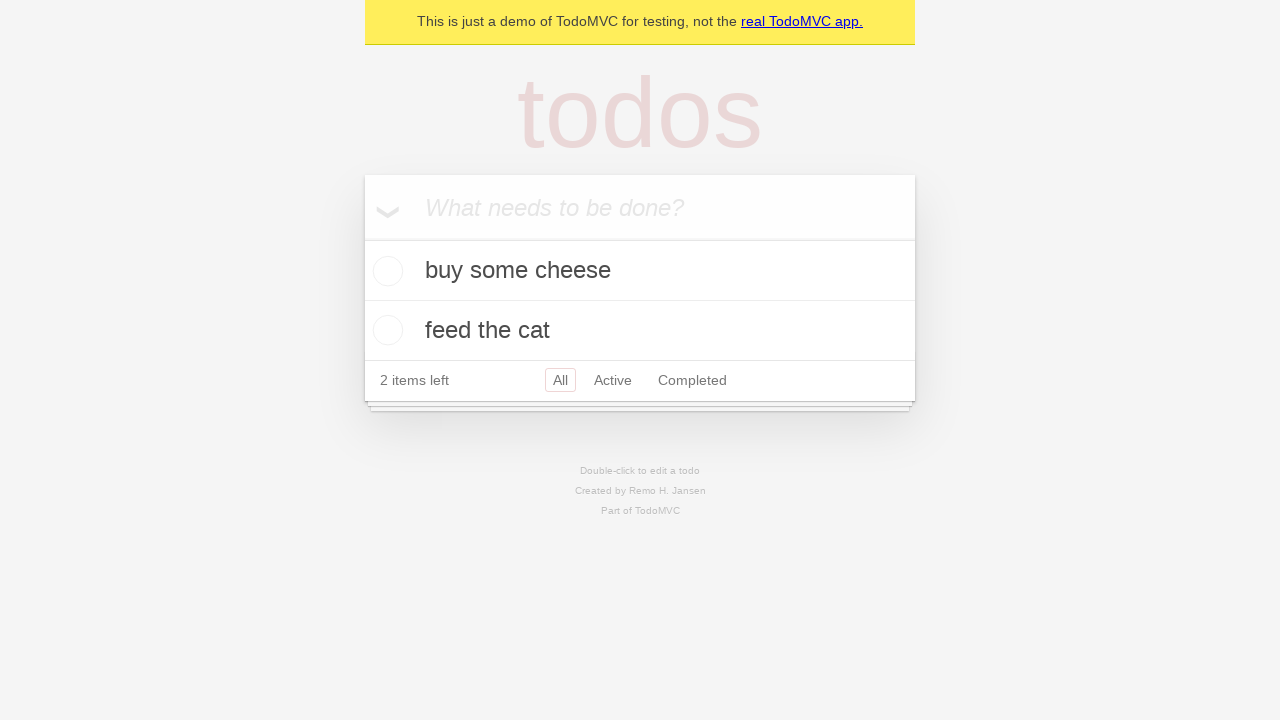

Filled todo input field with 'book a doctors appointment' on internal:attr=[placeholder="What needs to be done?"i]
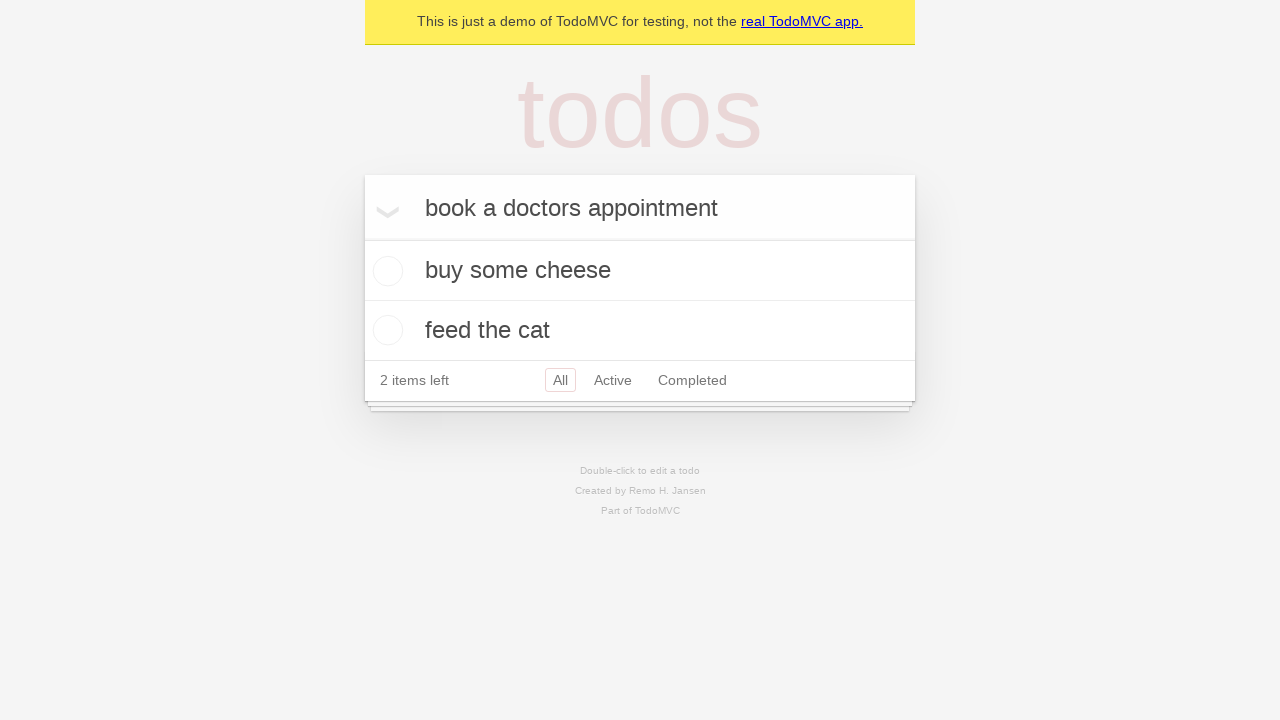

Pressed Enter to create todo 'book a doctors appointment' on internal:attr=[placeholder="What needs to be done?"i]
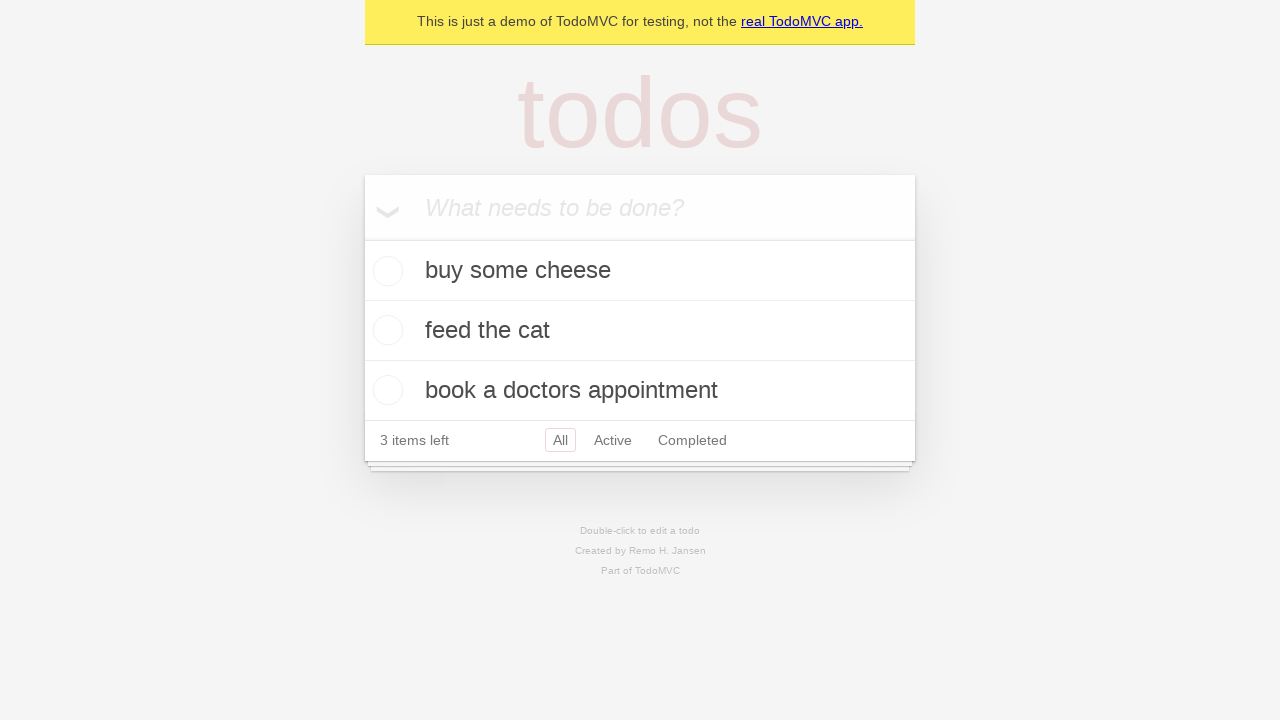

Double-clicked second todo item to enter edit mode at (640, 331) on internal:testid=[data-testid="todo-item"s] >> nth=1
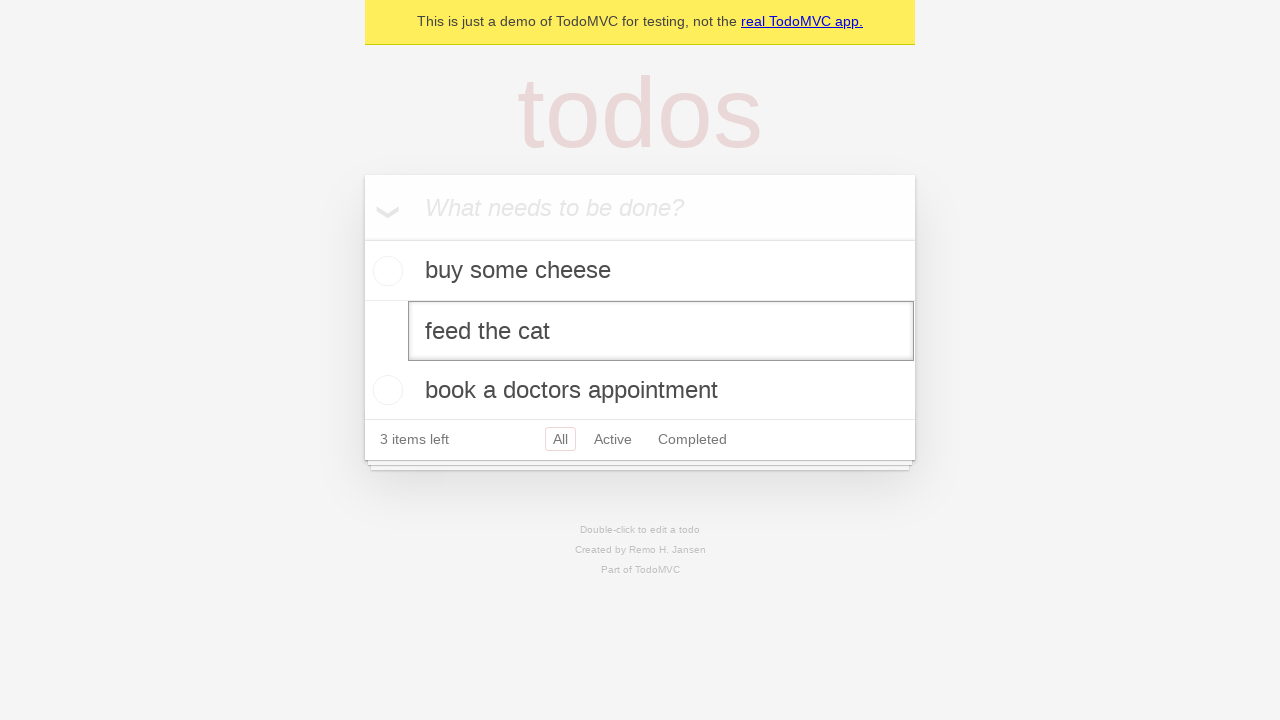

Changed todo text to 'buy some sausages' on internal:testid=[data-testid="todo-item"s] >> nth=1 >> internal:role=textbox[nam
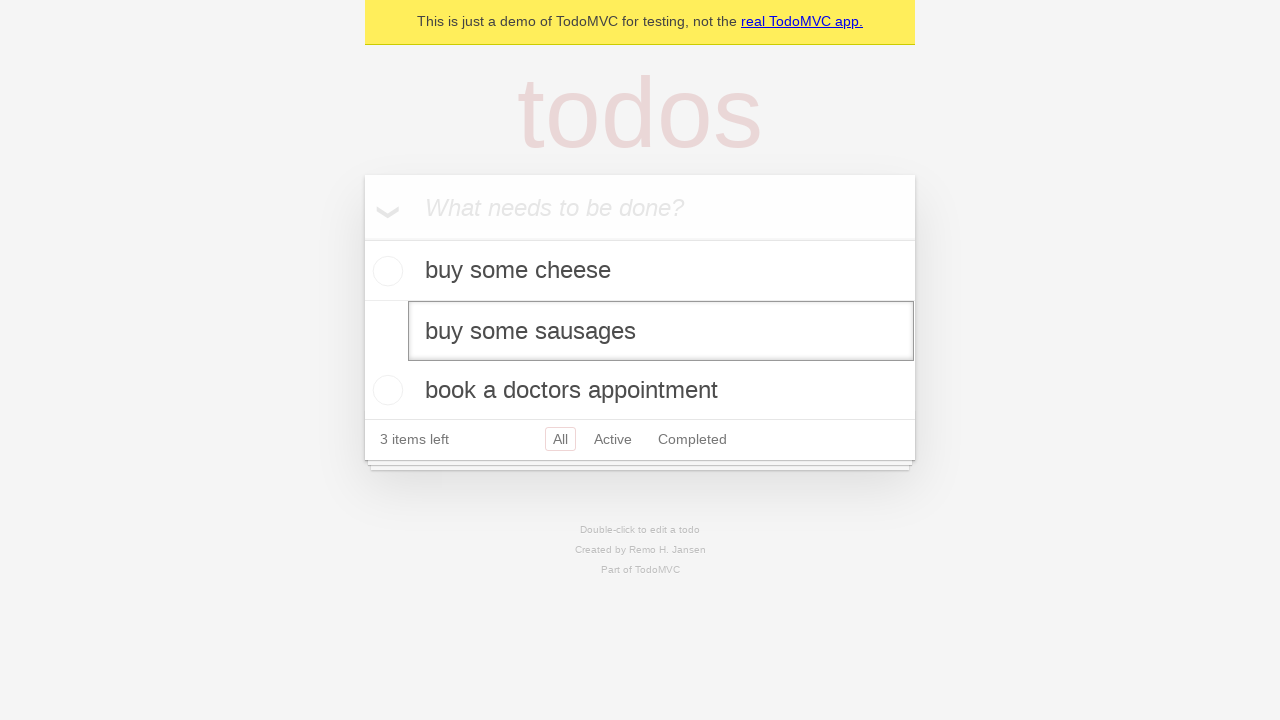

Pressed Enter to save edited todo on internal:testid=[data-testid="todo-item"s] >> nth=1 >> internal:role=textbox[nam
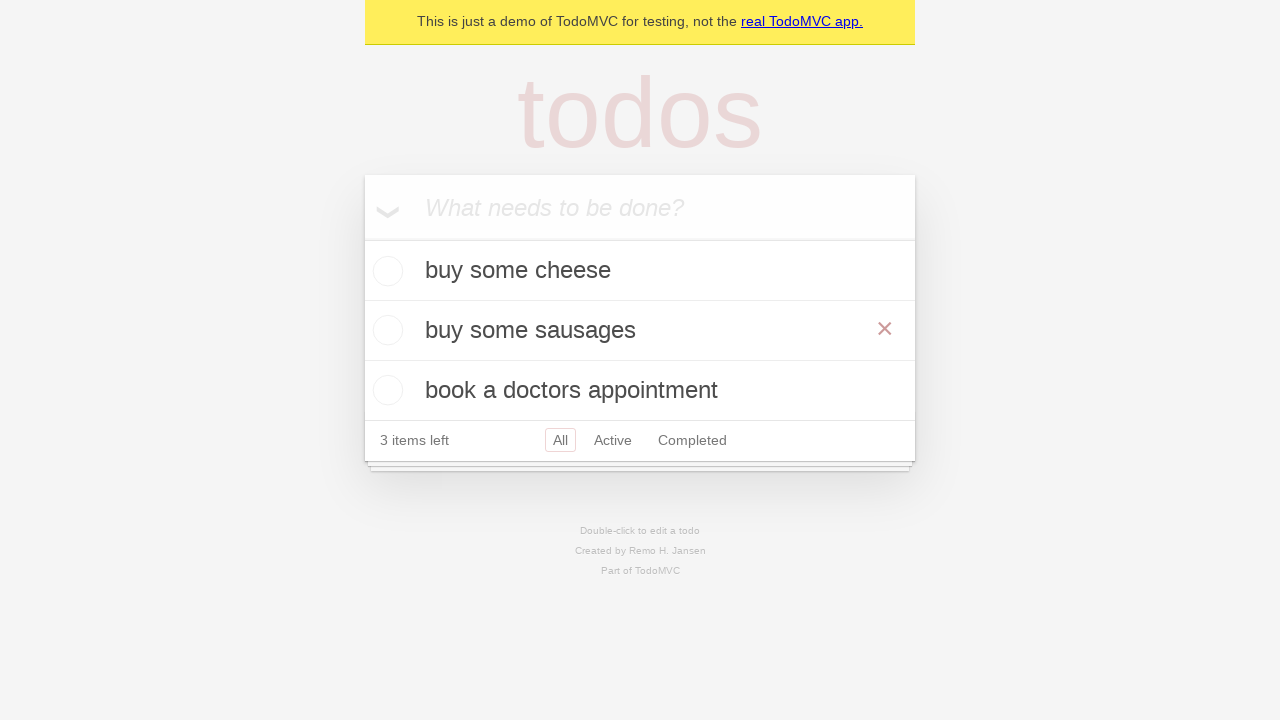

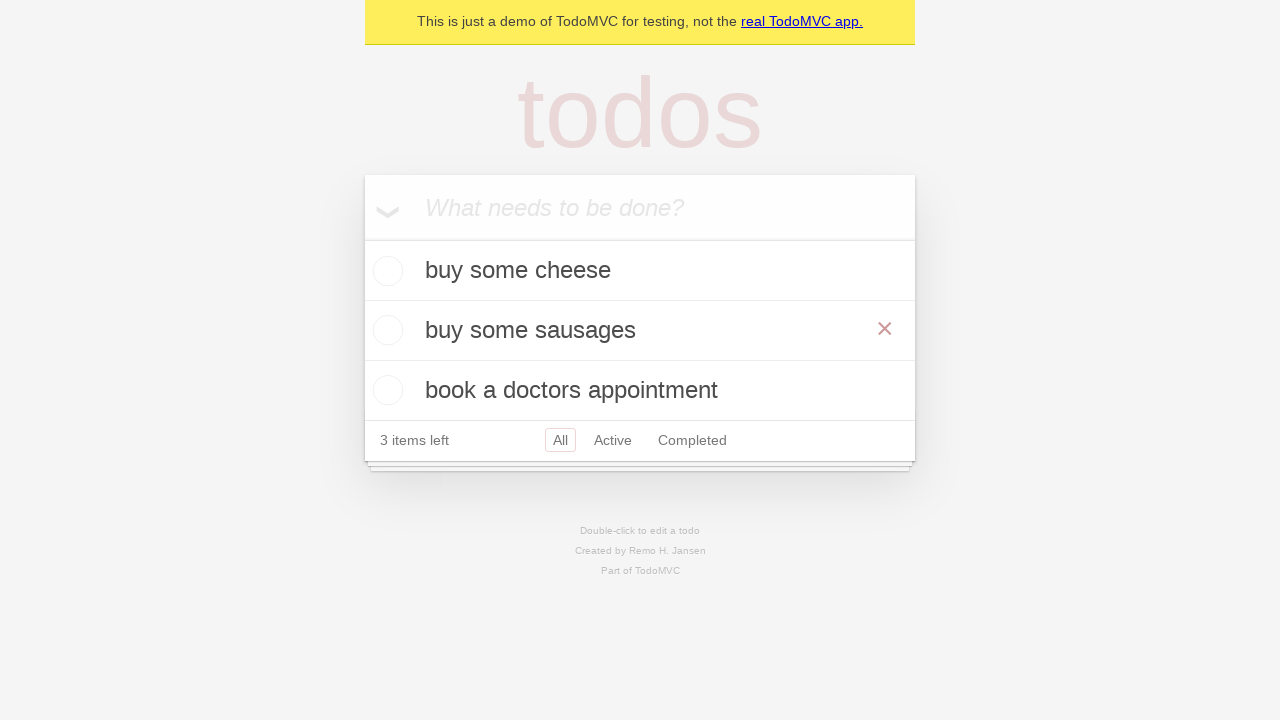